Navigates to OrangeHRM free trial page and interacts with the country dropdown select element

Starting URL: https://www.orangehrm.com/30-day-free-trial/

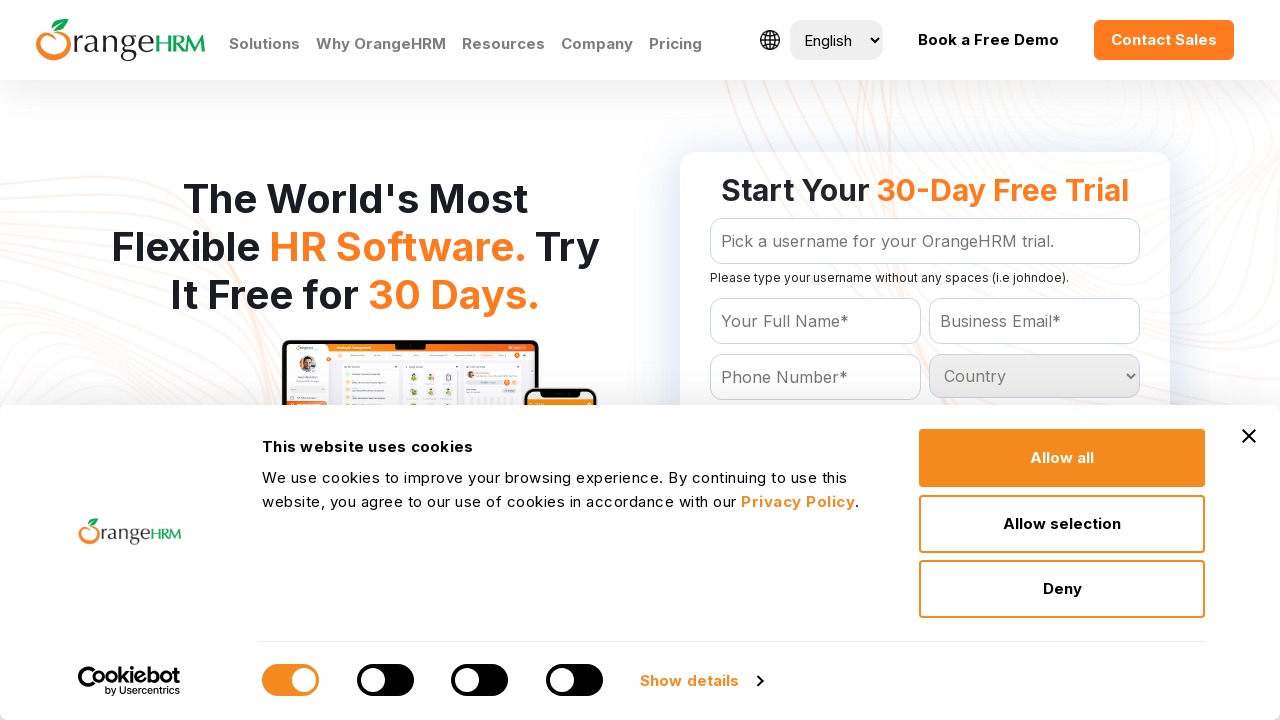

Navigated to OrangeHRM 30-day free trial page
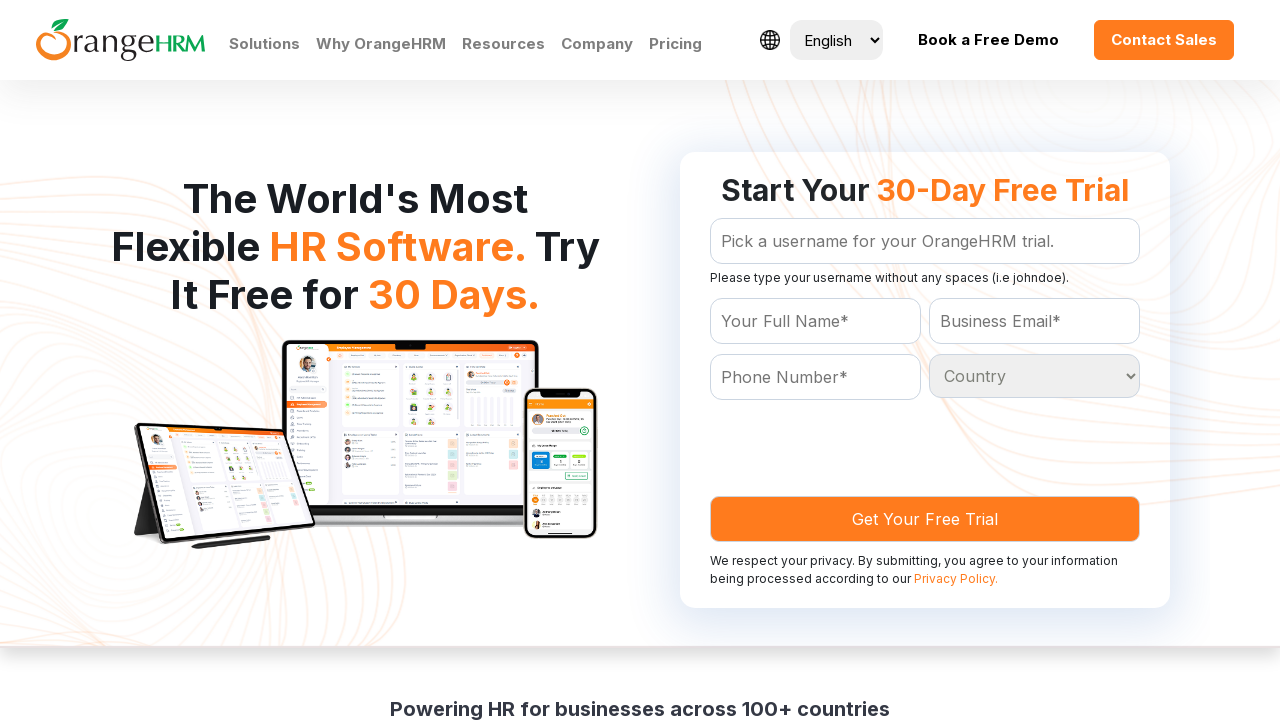

Selected 'India' from the country dropdown on #Form_getForm_Country
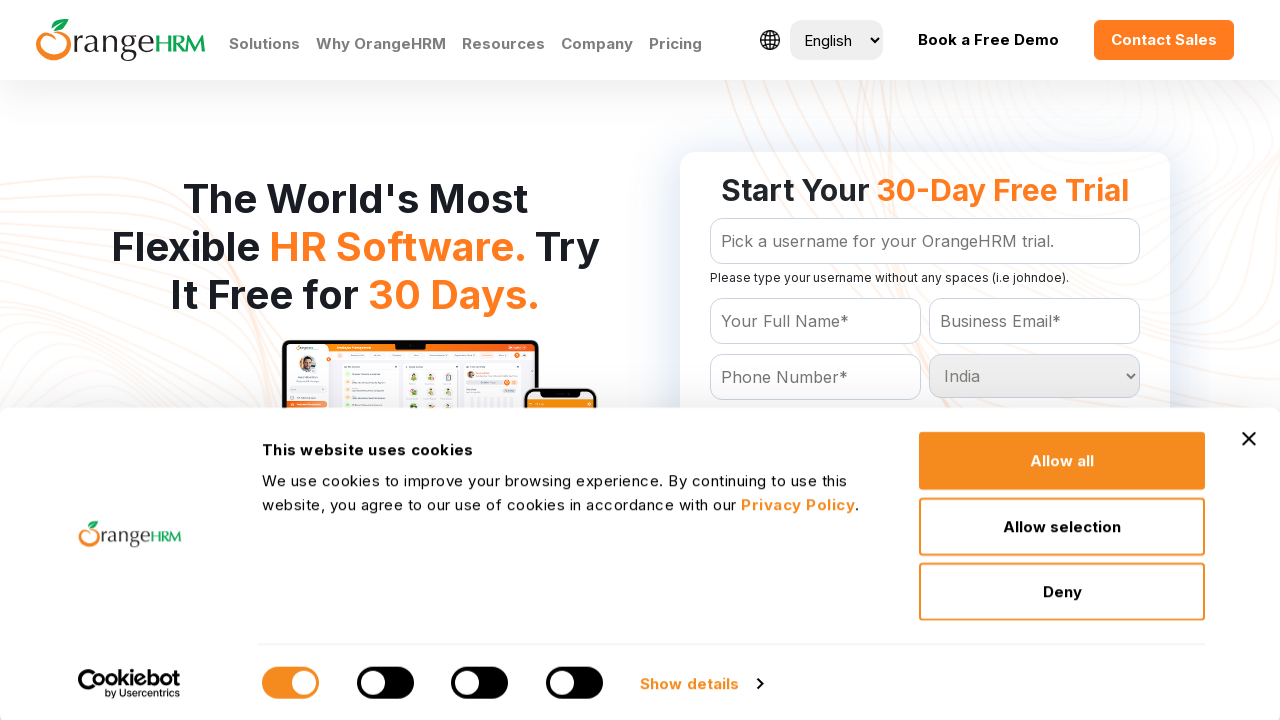

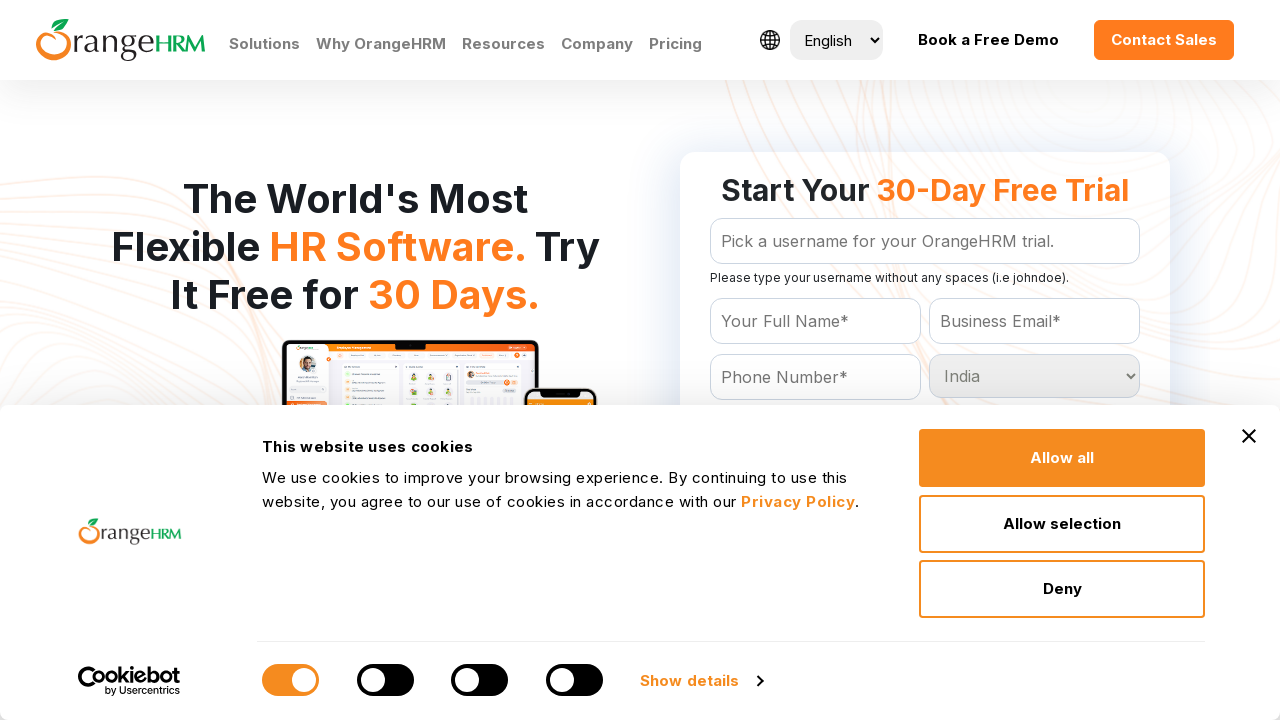